Tests clearing the complete state of all items by checking and then unchecking the toggle all checkbox.

Starting URL: https://demo.playwright.dev/todomvc

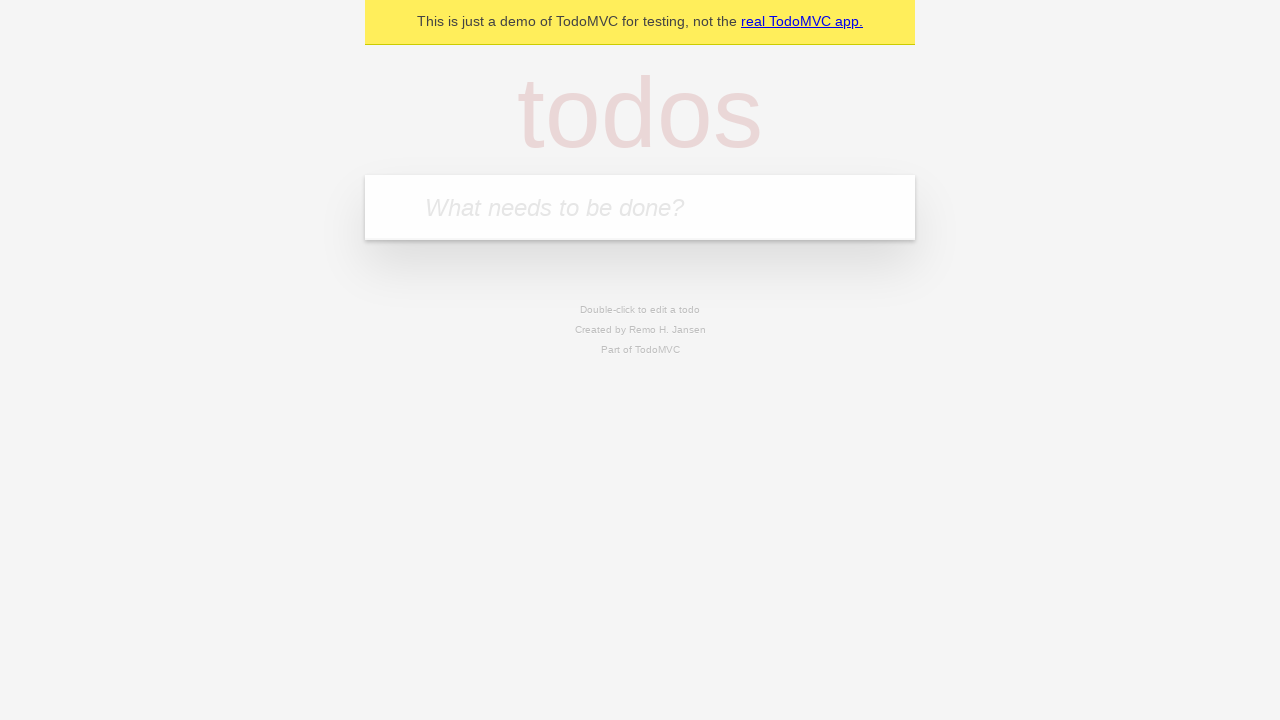

Filled todo input with 'buy some cheese' on internal:attr=[placeholder="What needs to be done?"i]
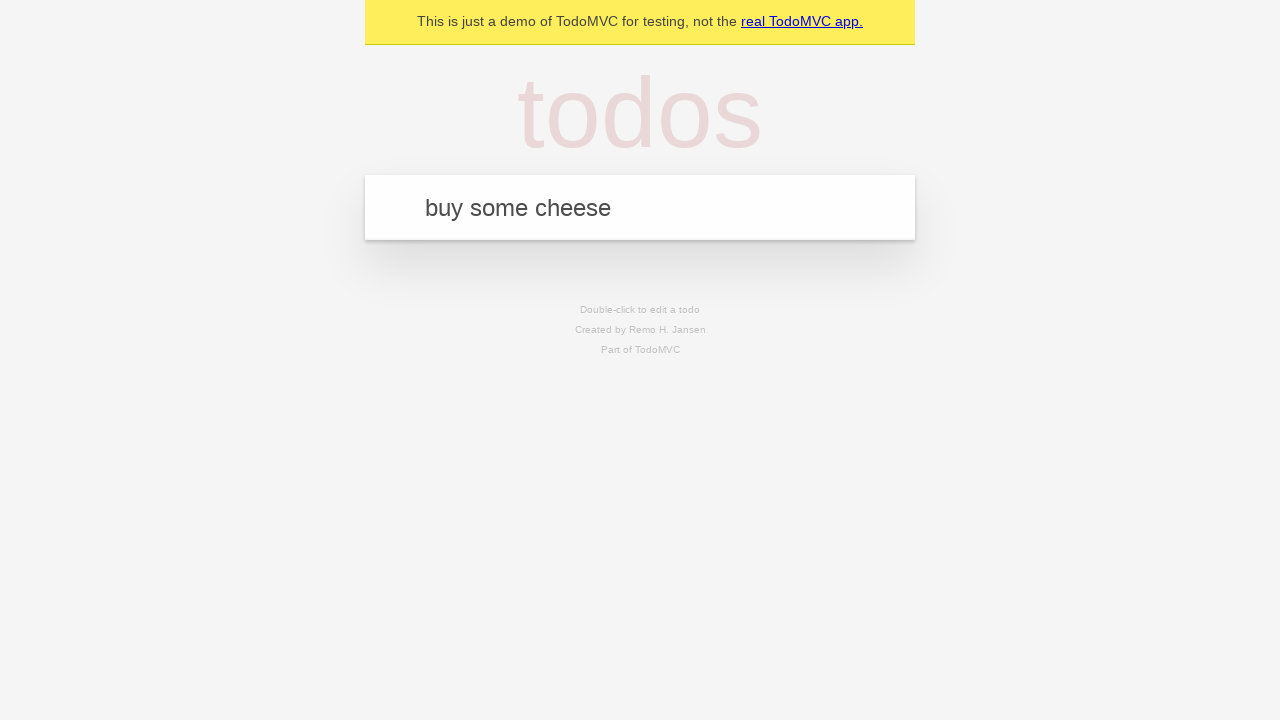

Pressed Enter to add first todo item on internal:attr=[placeholder="What needs to be done?"i]
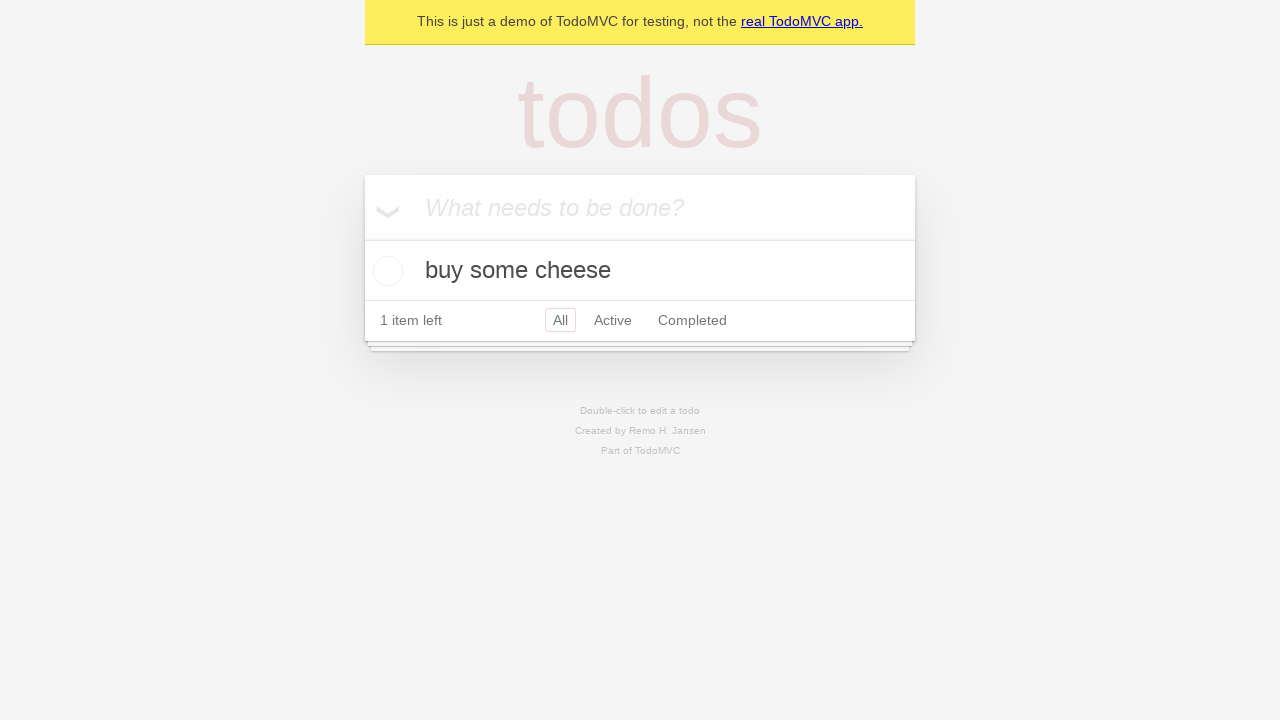

Filled todo input with 'feed the cat' on internal:attr=[placeholder="What needs to be done?"i]
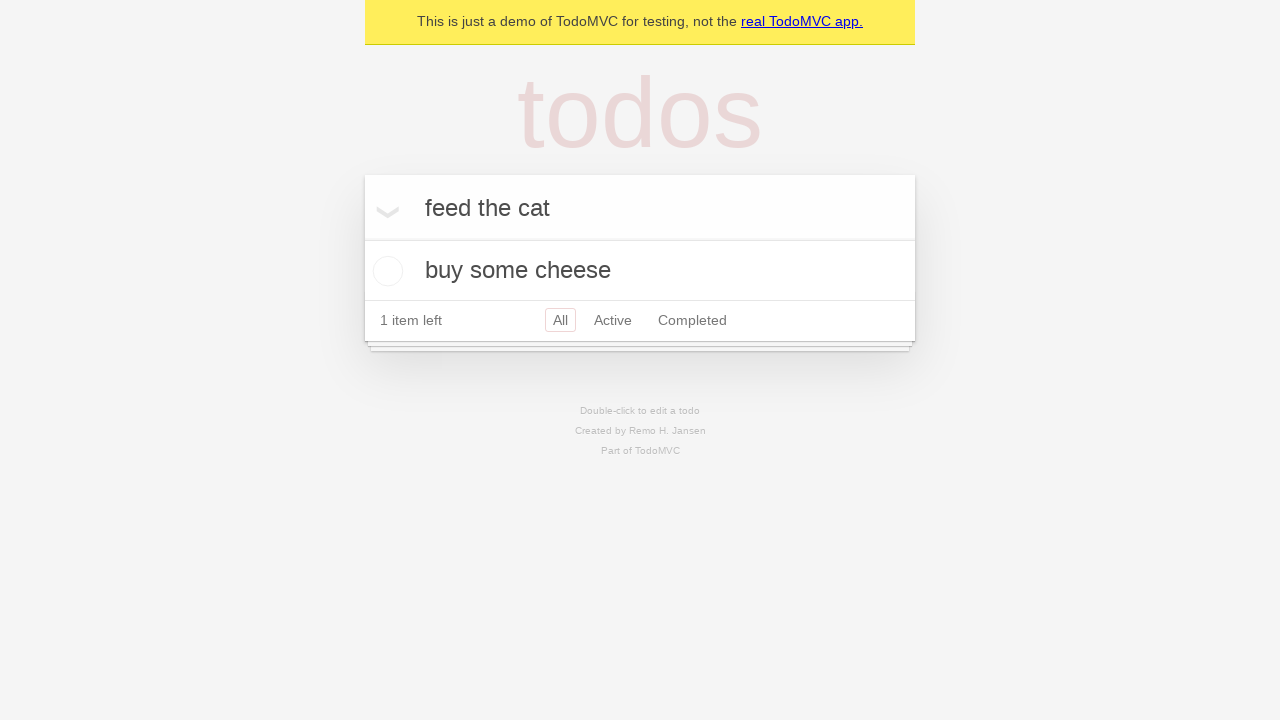

Pressed Enter to add second todo item on internal:attr=[placeholder="What needs to be done?"i]
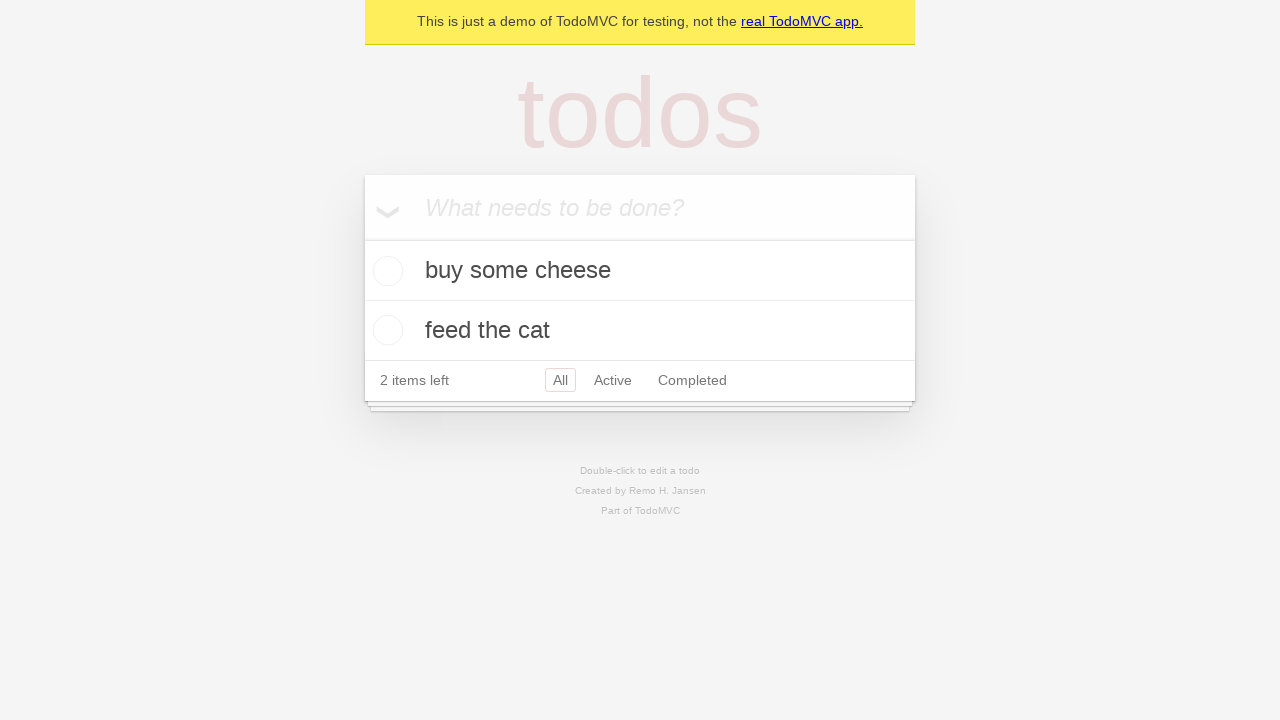

Filled todo input with 'book a doctors appointment' on internal:attr=[placeholder="What needs to be done?"i]
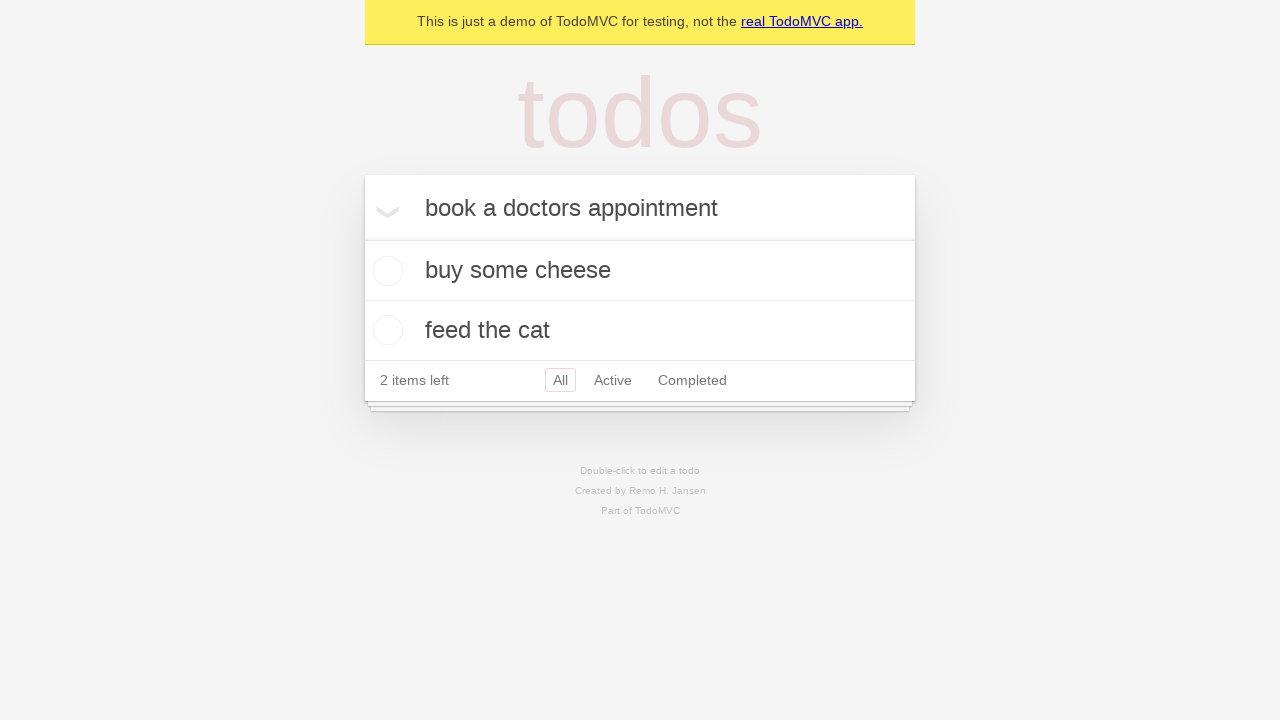

Pressed Enter to add third todo item on internal:attr=[placeholder="What needs to be done?"i]
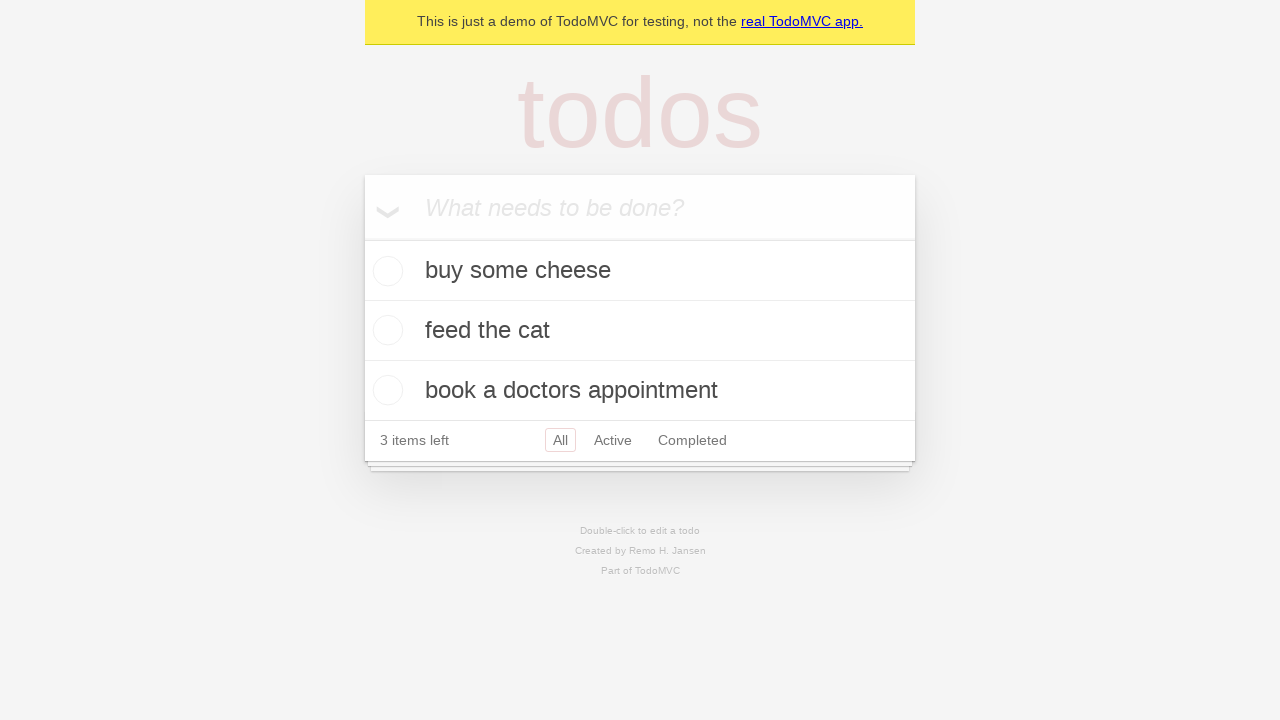

Checked 'Mark all as complete' toggle to complete all todos at (362, 238) on internal:label="Mark all as complete"i
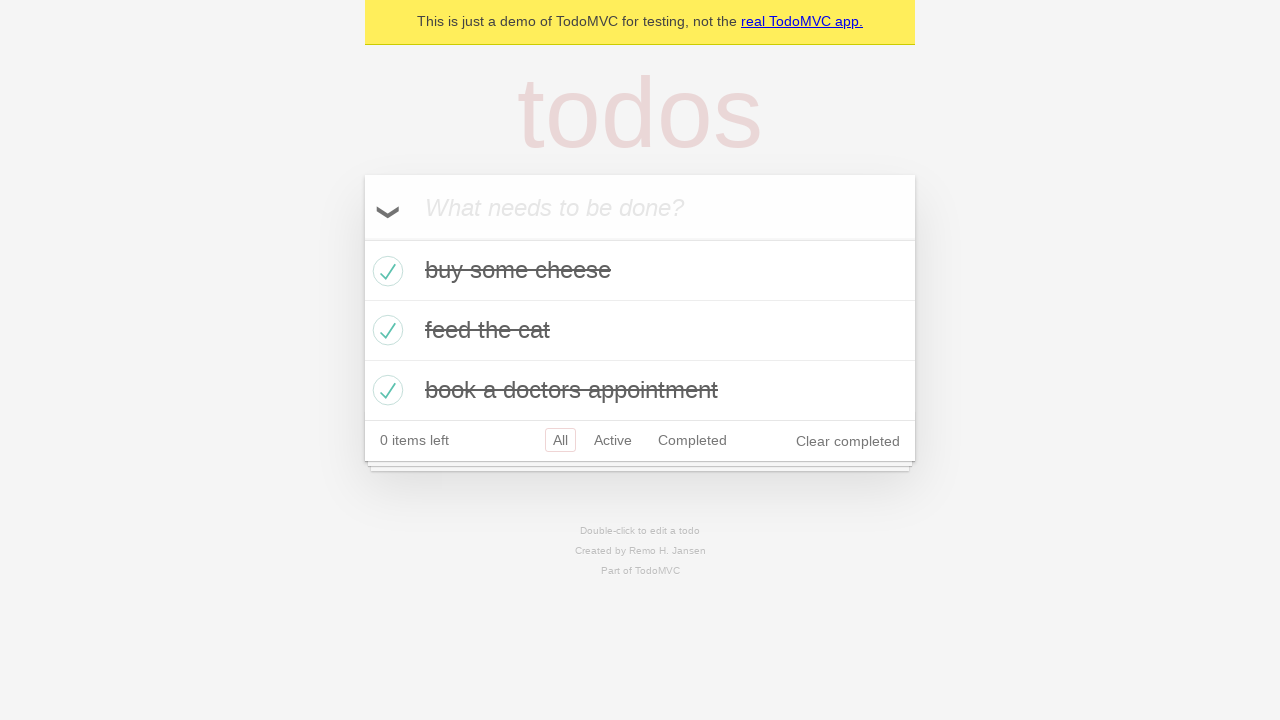

Unchecked 'Mark all as complete' toggle to clear complete state of all todos at (362, 238) on internal:label="Mark all as complete"i
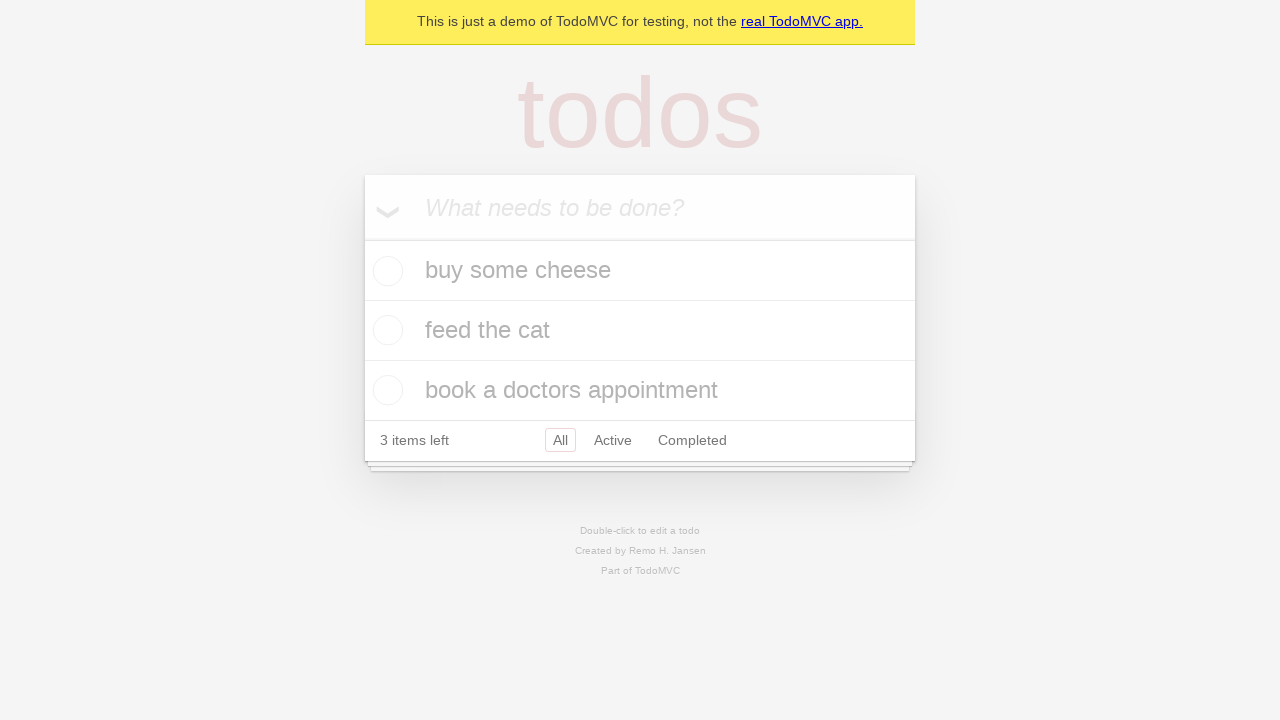

Waited for todo items to be uncompleted and visible
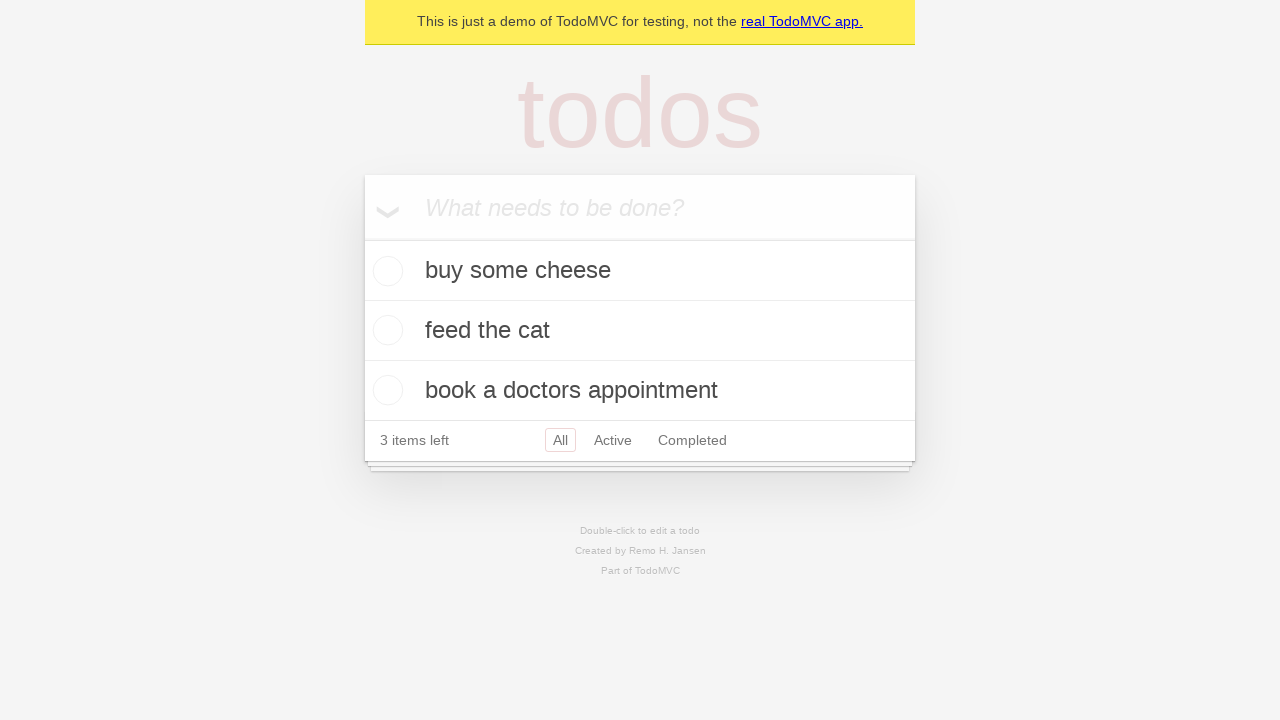

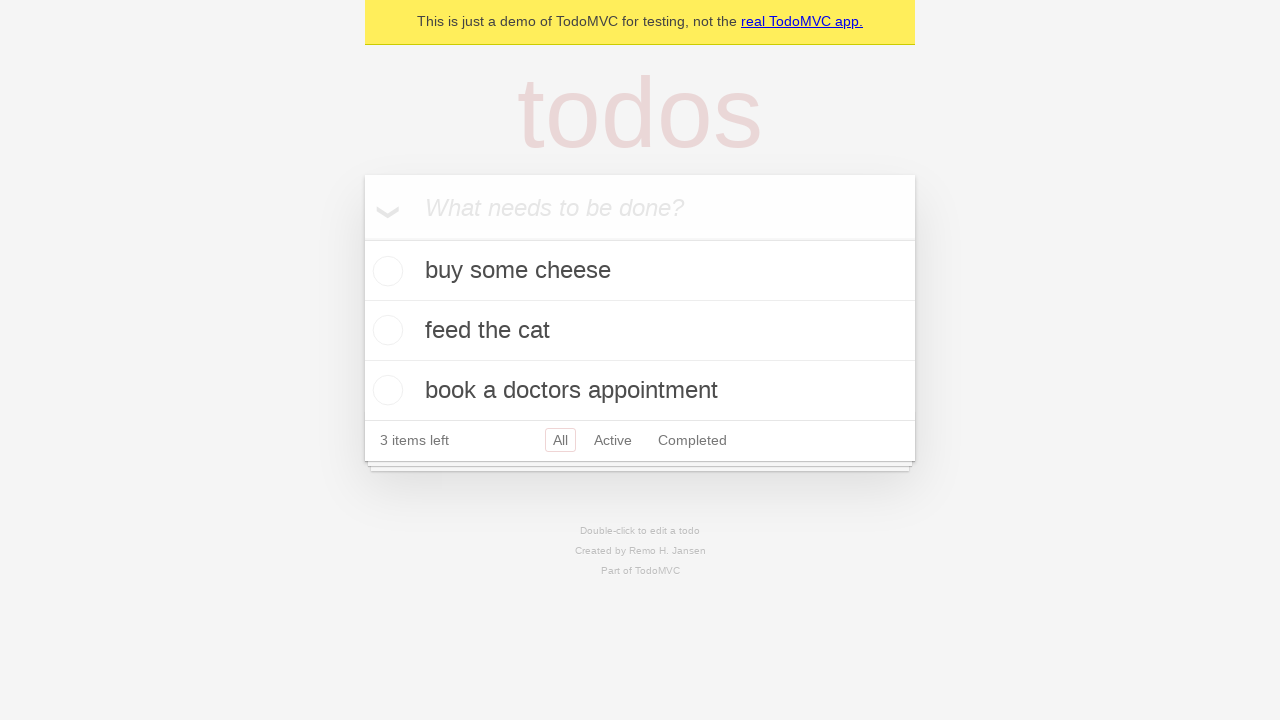